Tests radio button functionality by selecting gender and age group options, clicking the "Get values" button, and verifying the selected values are displayed correctly.

Starting URL: https://www.lambdatest.com/selenium-playground/radiobutton-demo

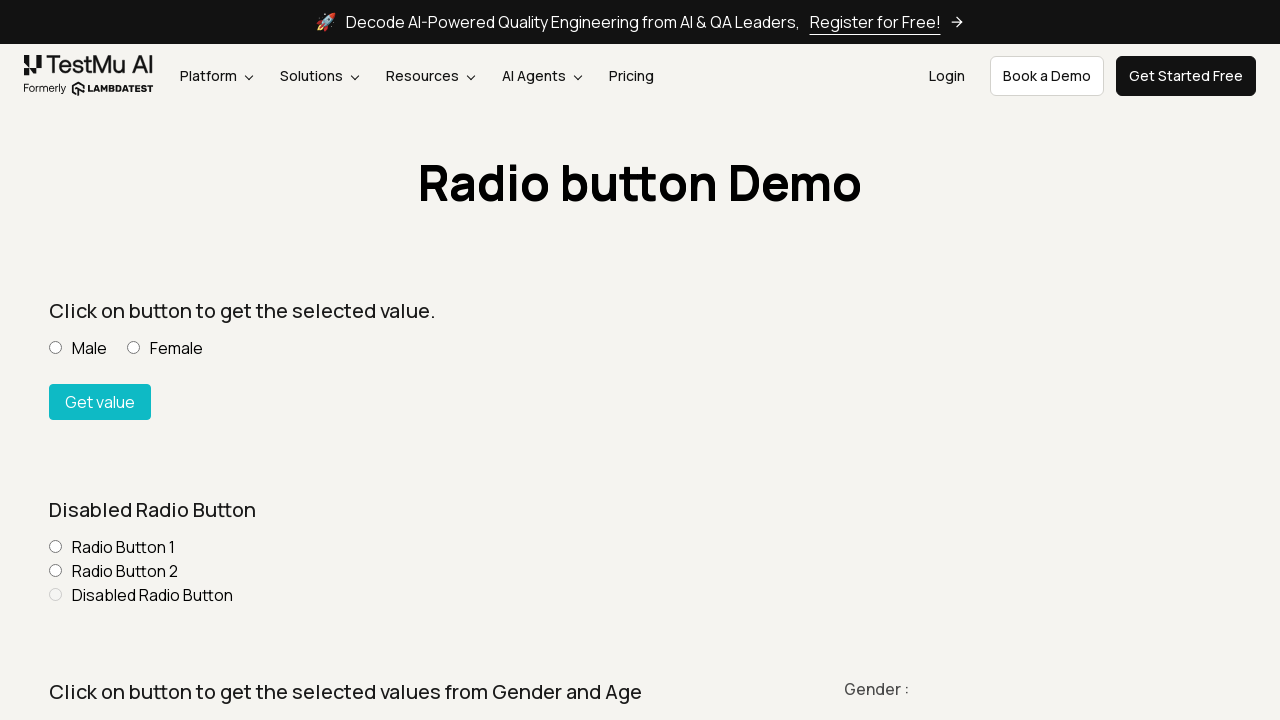

Clicked 'Male' gender radio button at (56, 360) on xpath=//h4[contains(text(),'Gender')]//following::input[@value='Male']
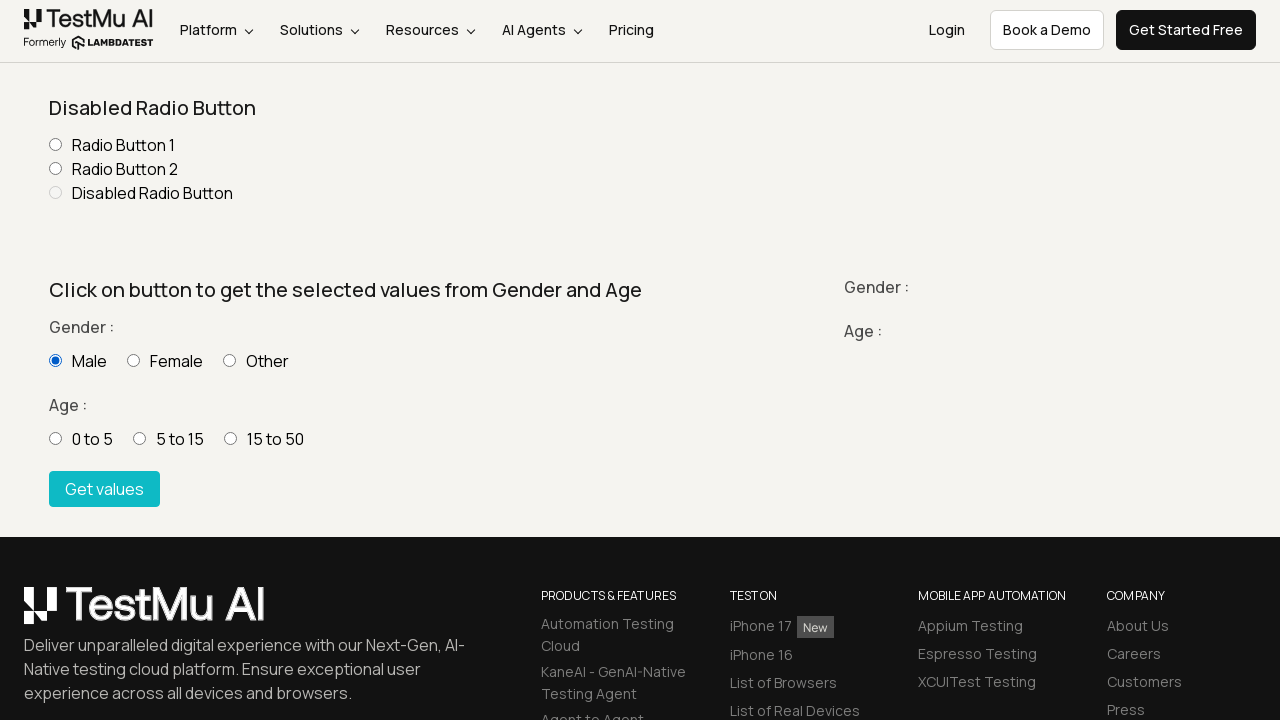

Clicked '15 - 50' age group radio button at (230, 438) on xpath=//h4[contains(text(),'Age')]//following::input[@value='15 - 50']
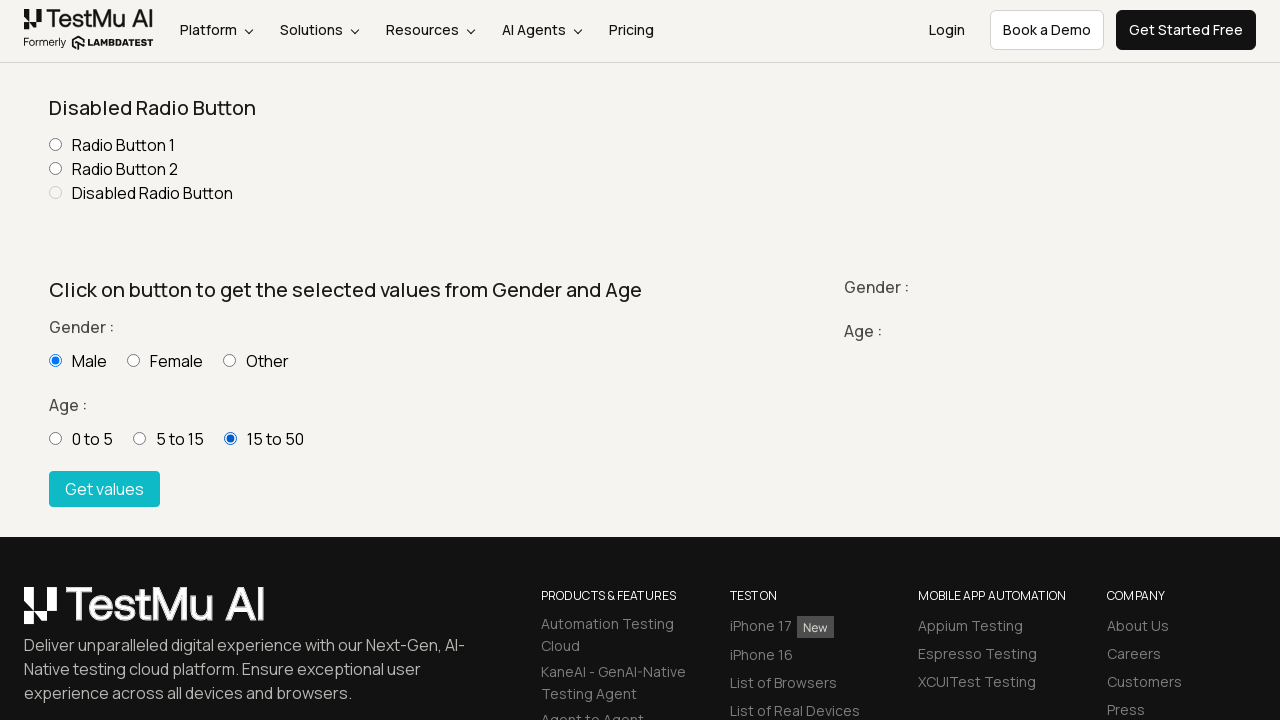

Clicked 'Get values' button at (104, 489) on xpath=//button[text()='Get values']
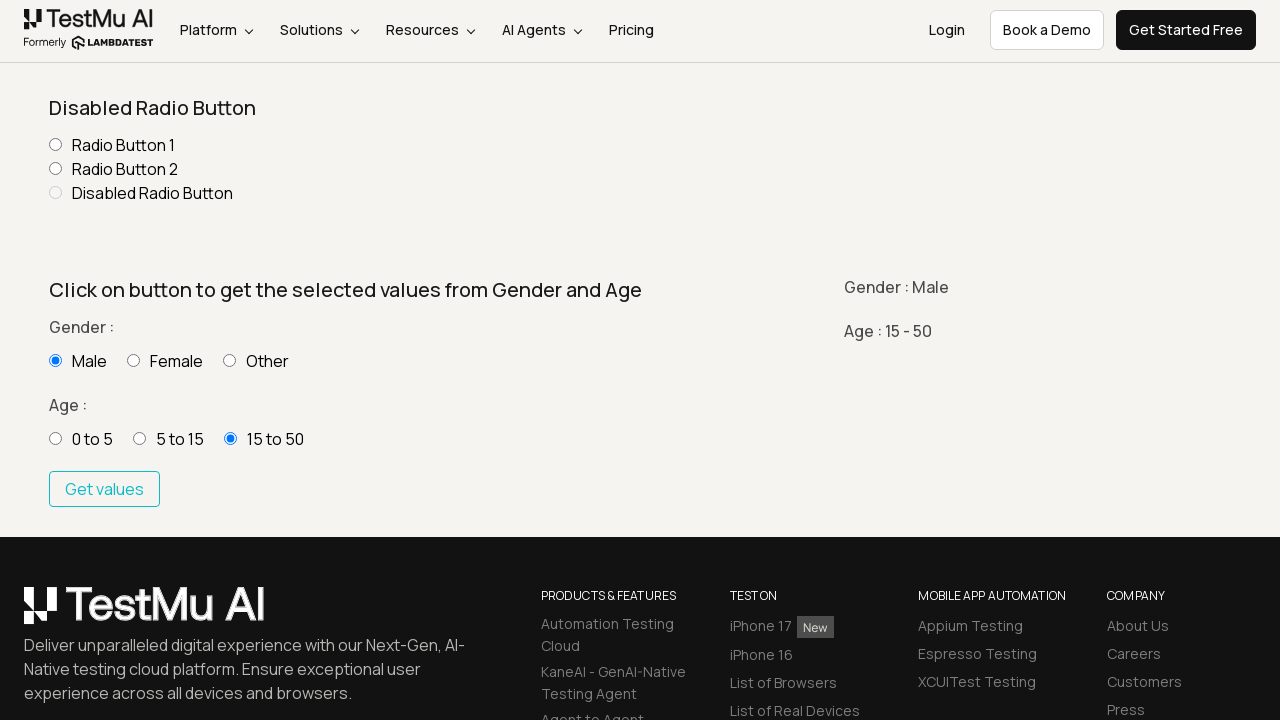

Waited for gender results to appear
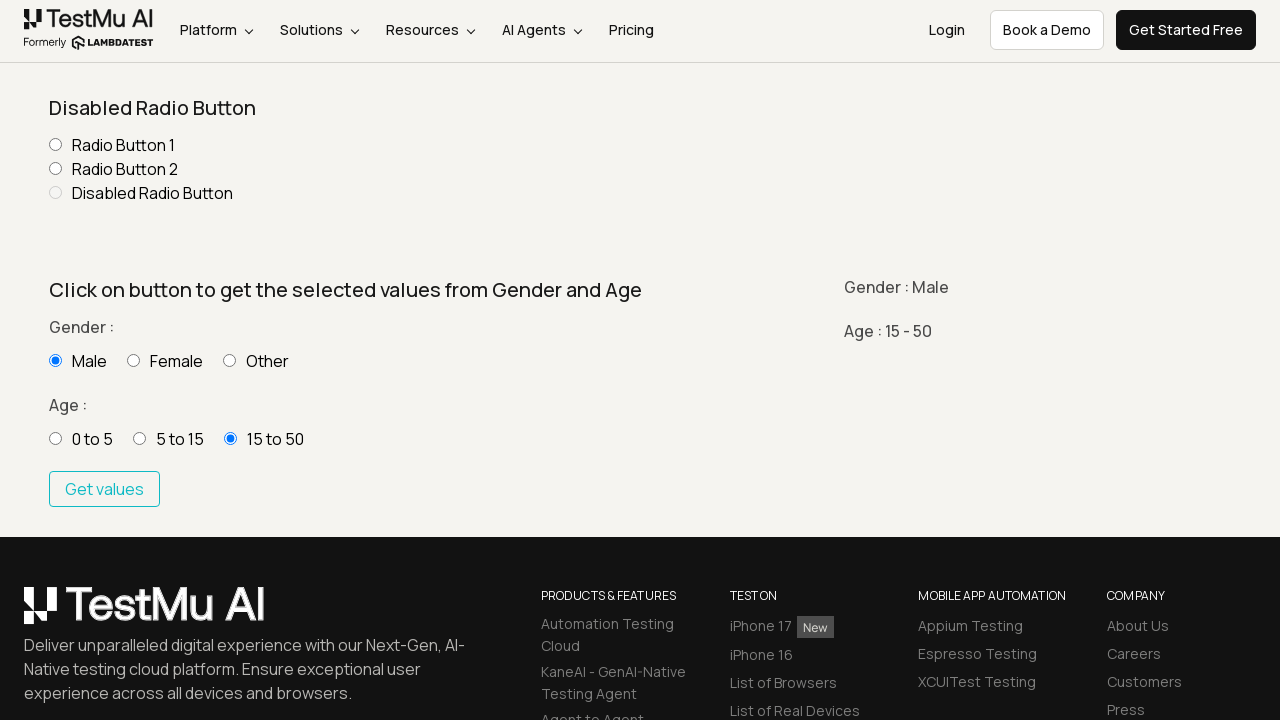

Retrieved gender value from results
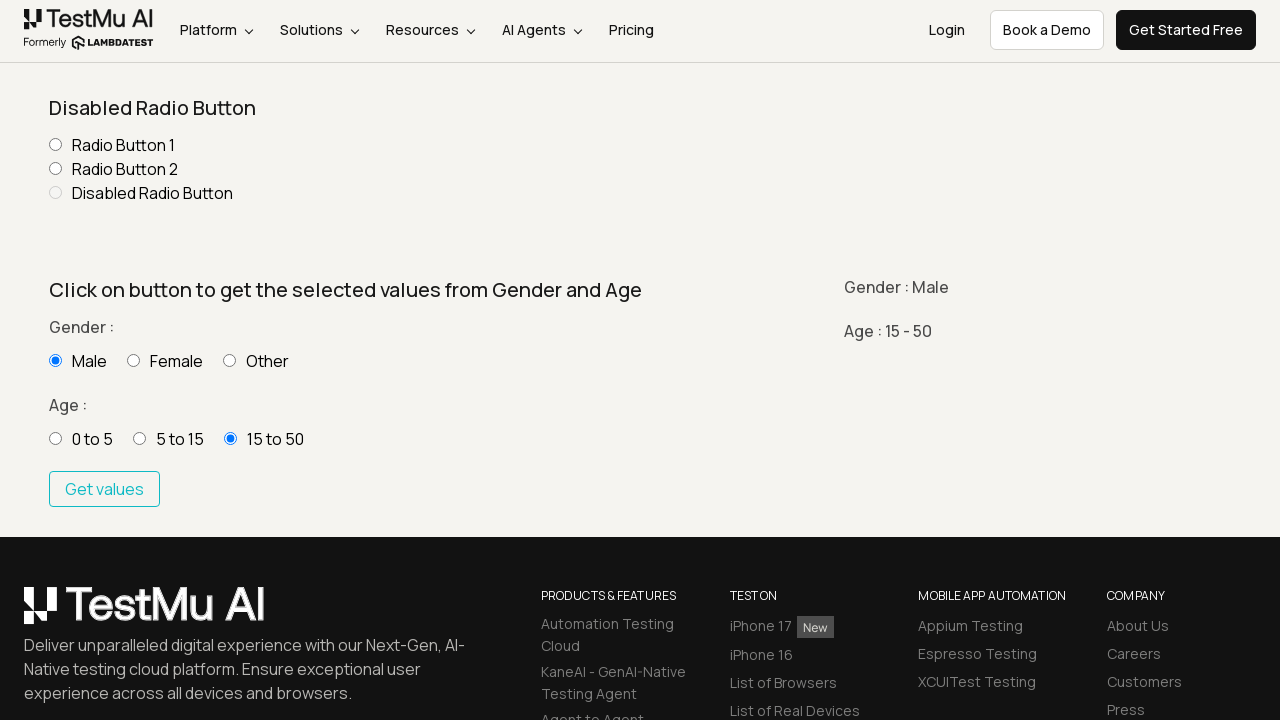

Retrieved age group value from results
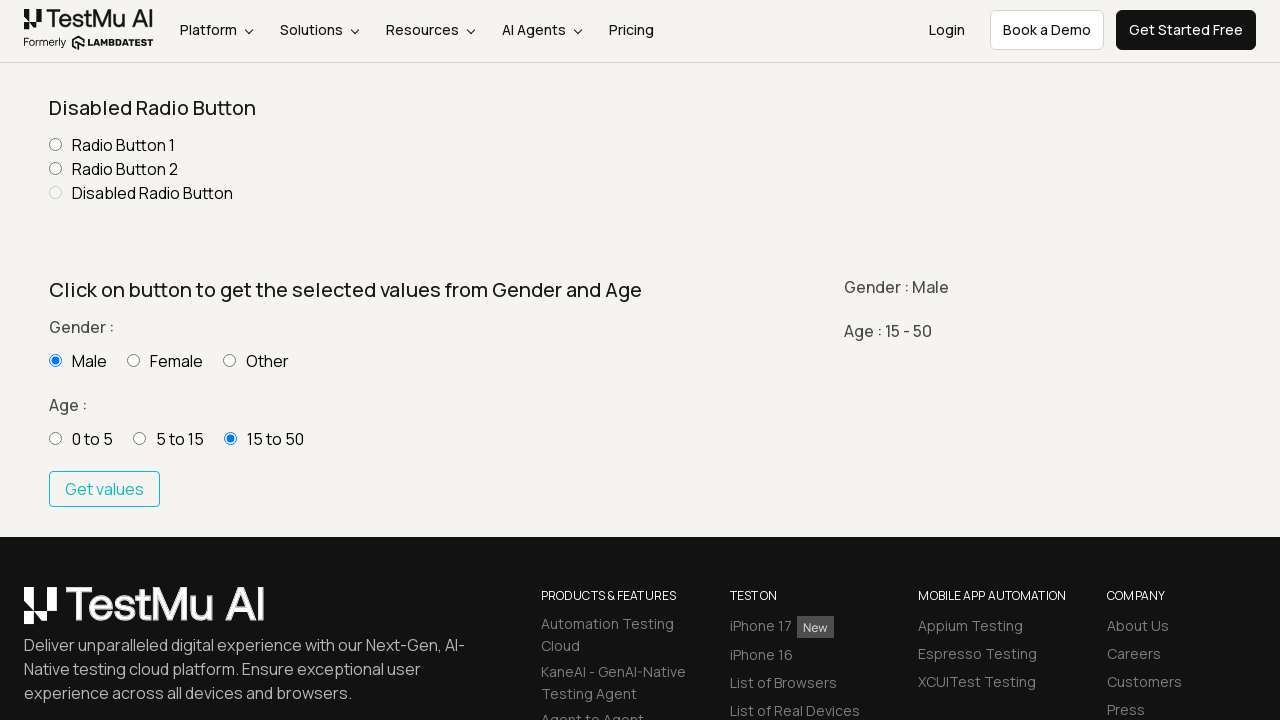

Verified gender is 'Male'
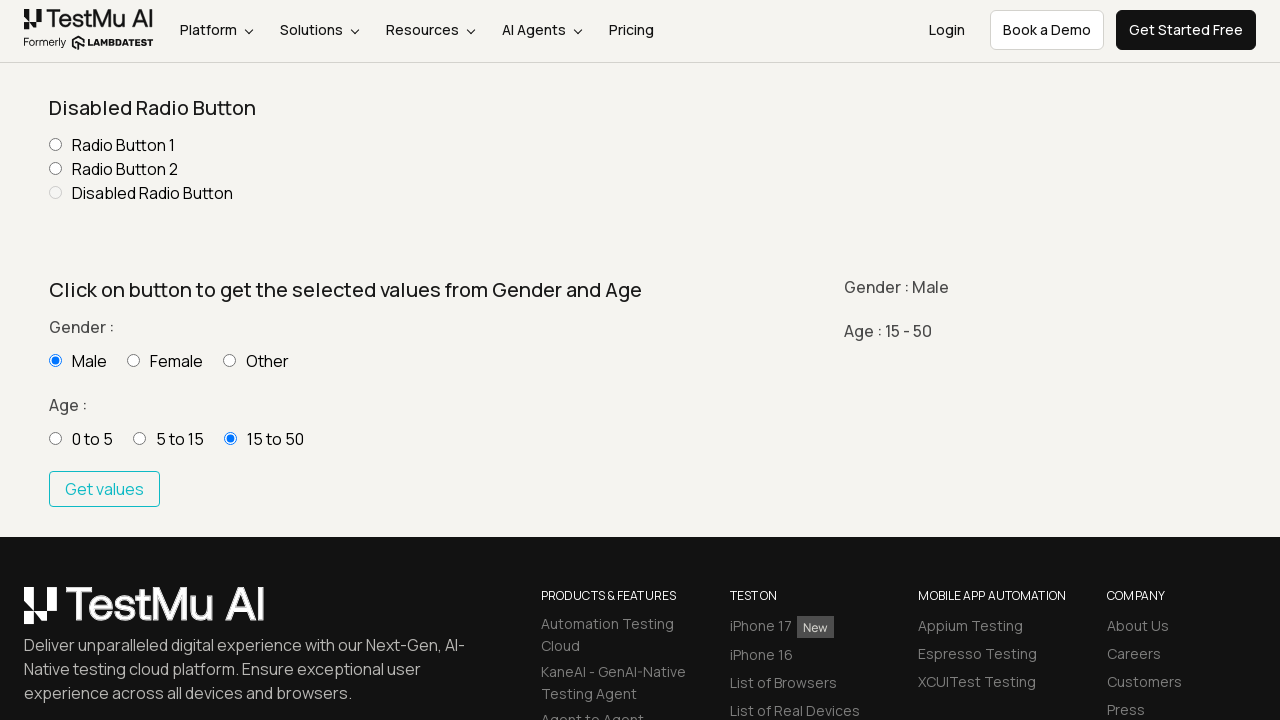

Verified age group is '15 - 50'
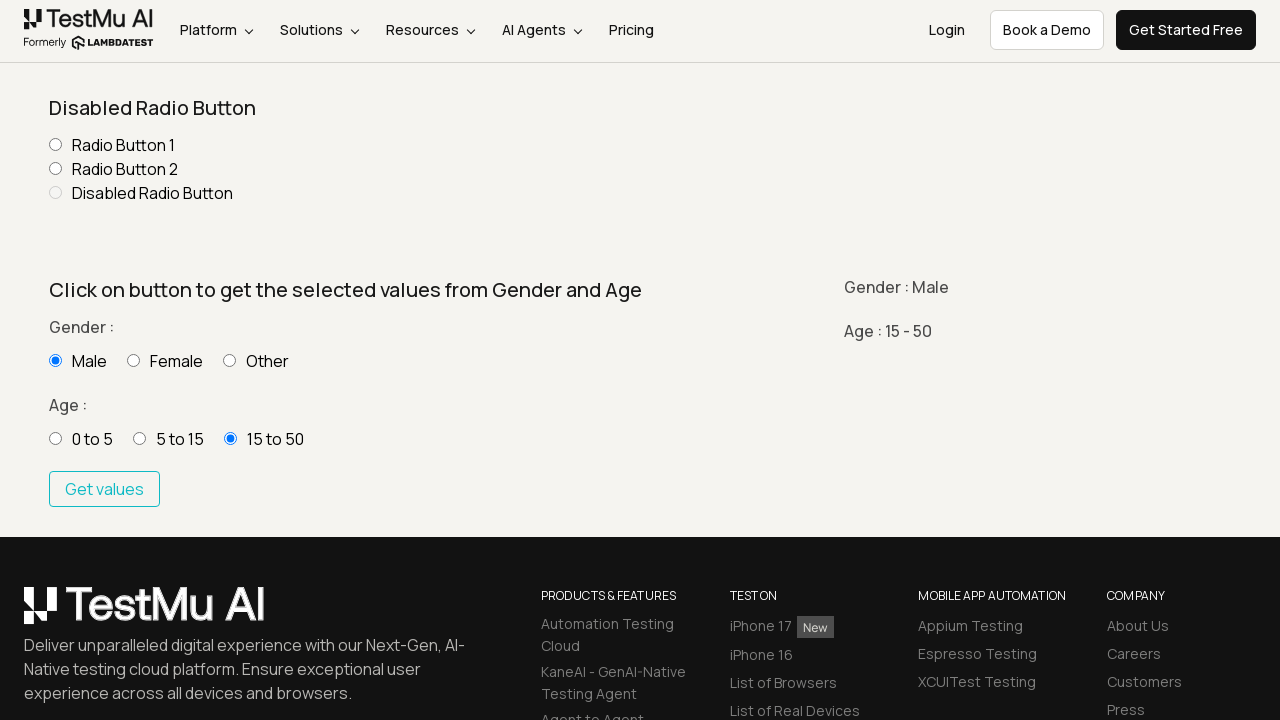

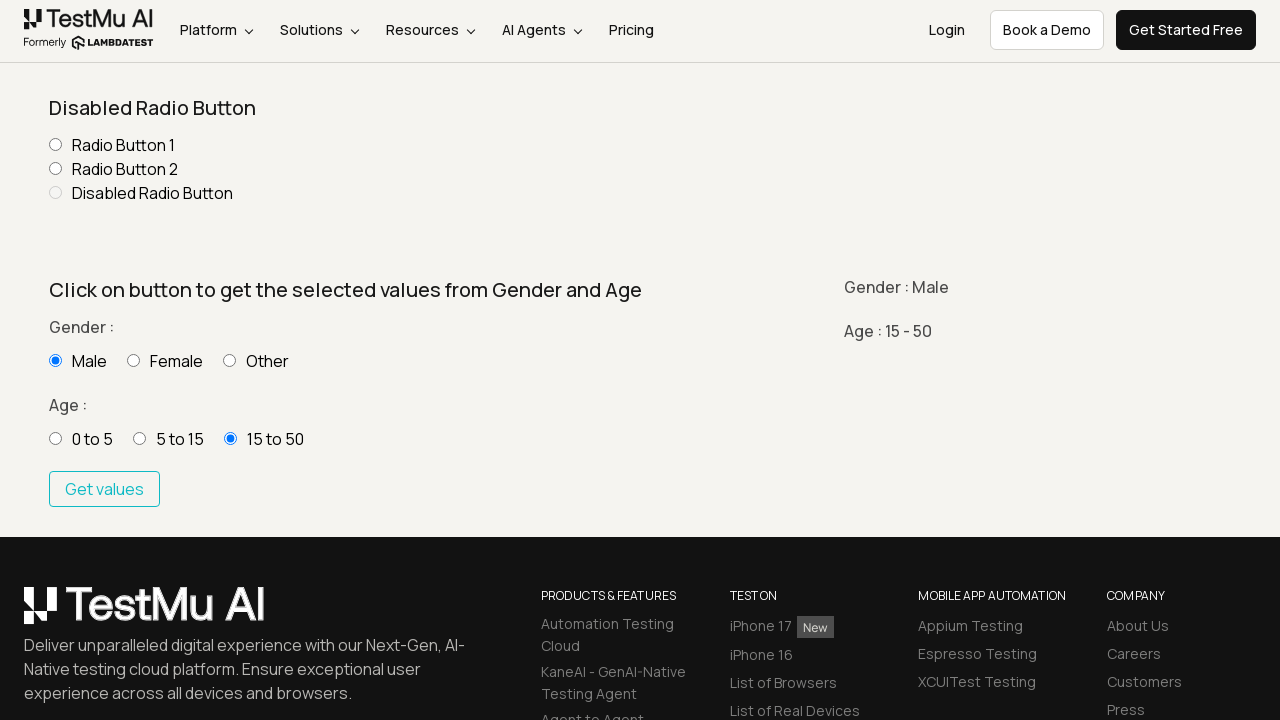